Tests injecting jQuery and jQuery Growl library into a page via JavaScript execution, then displays a notification message using the Growl plugin.

Starting URL: http://the-internet.herokuapp.com

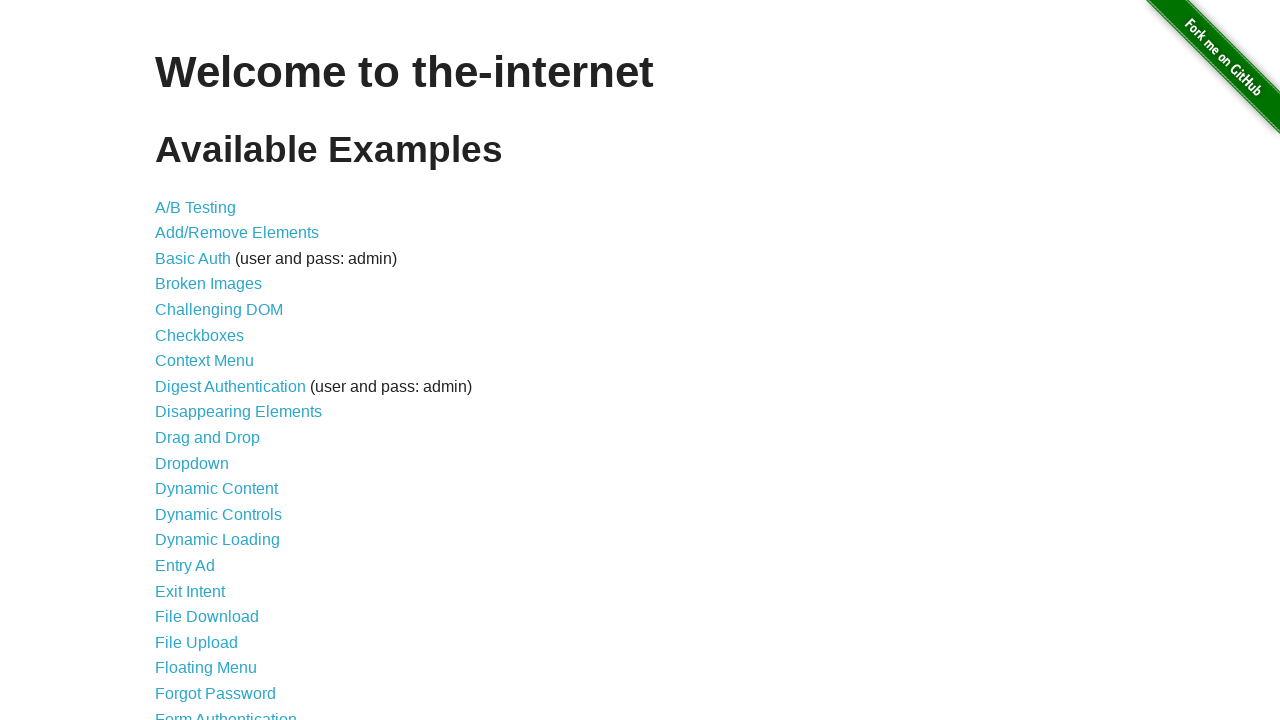

Navigated to http://the-internet.herokuapp.com
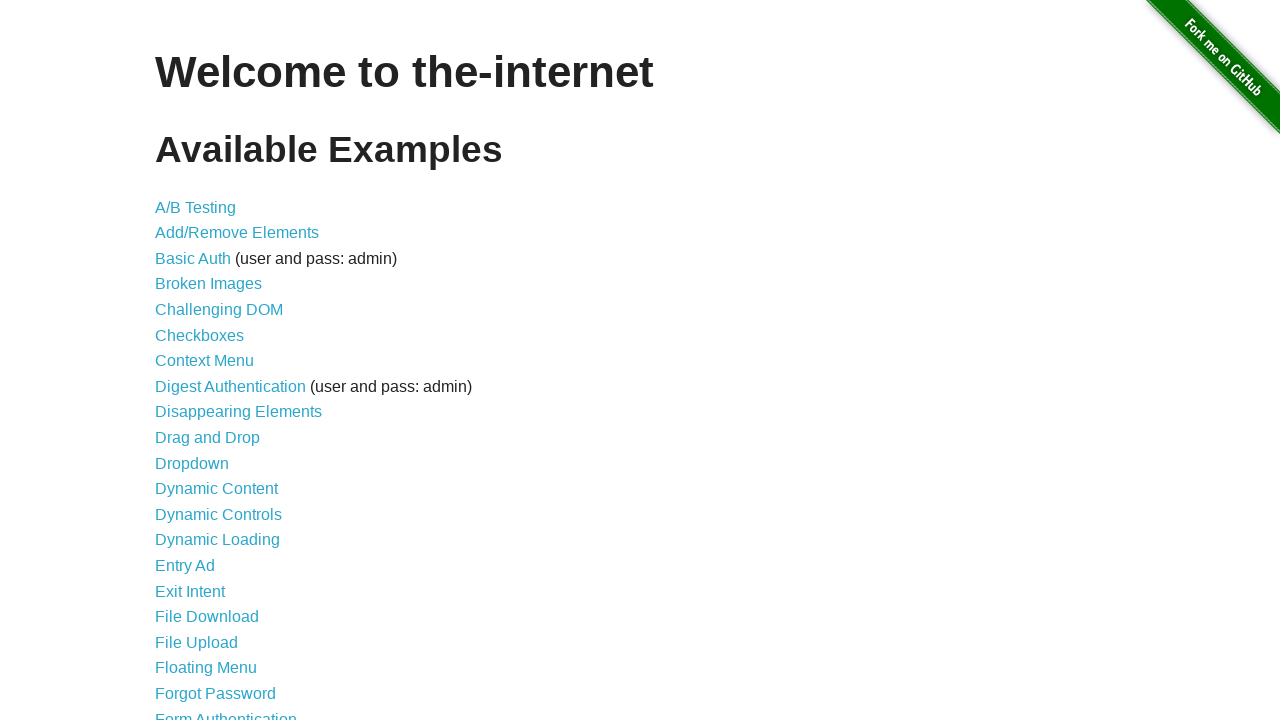

Injected jQuery library into the page
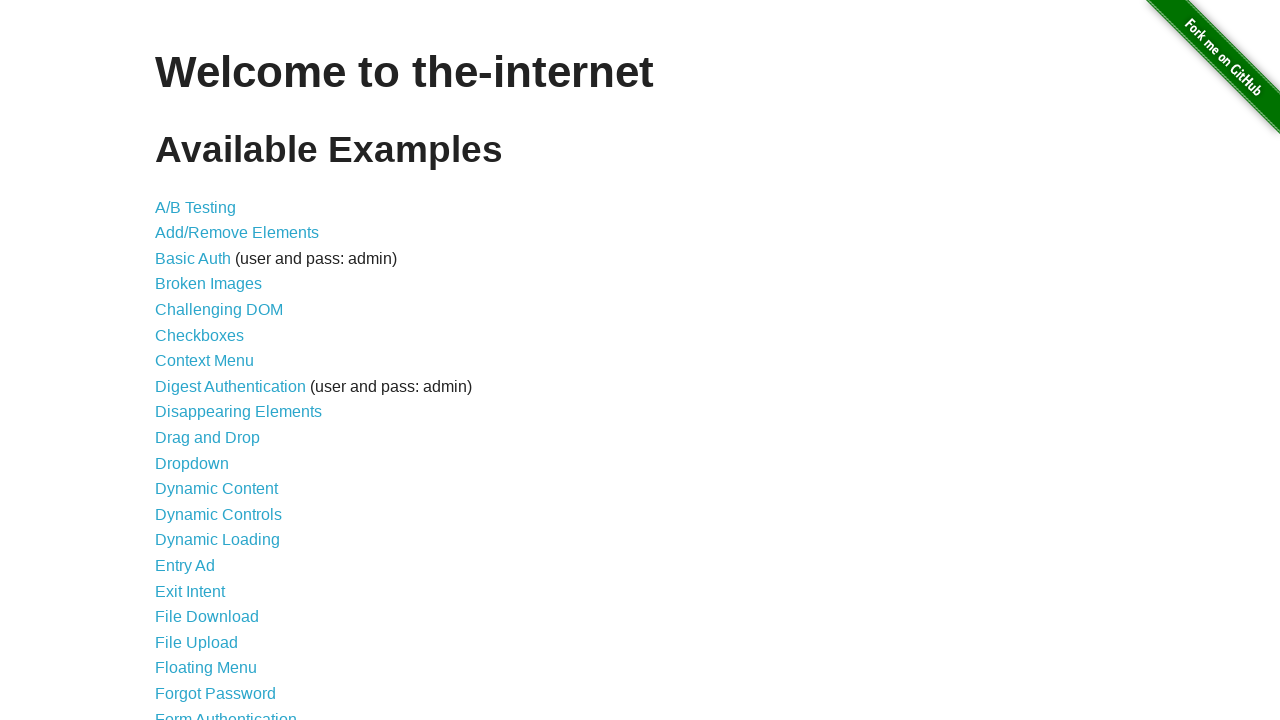

jQuery library loaded successfully
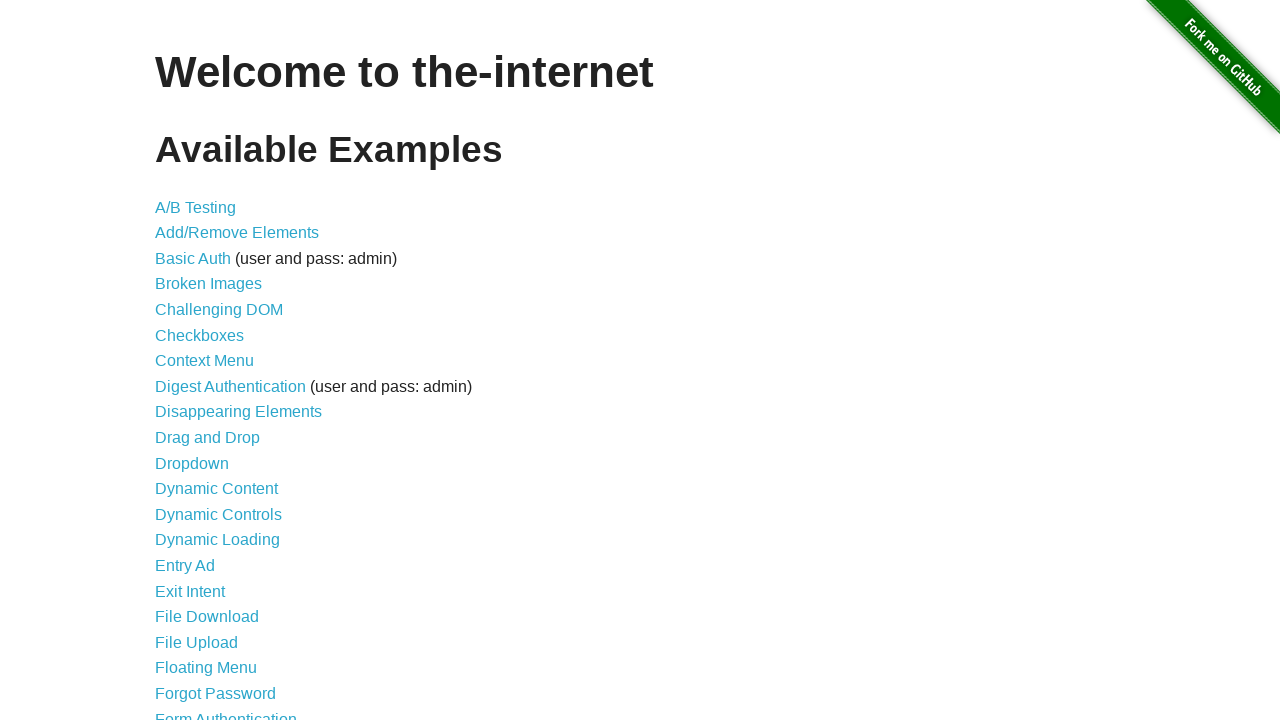

Injected jQuery Growl library via $.getScript()
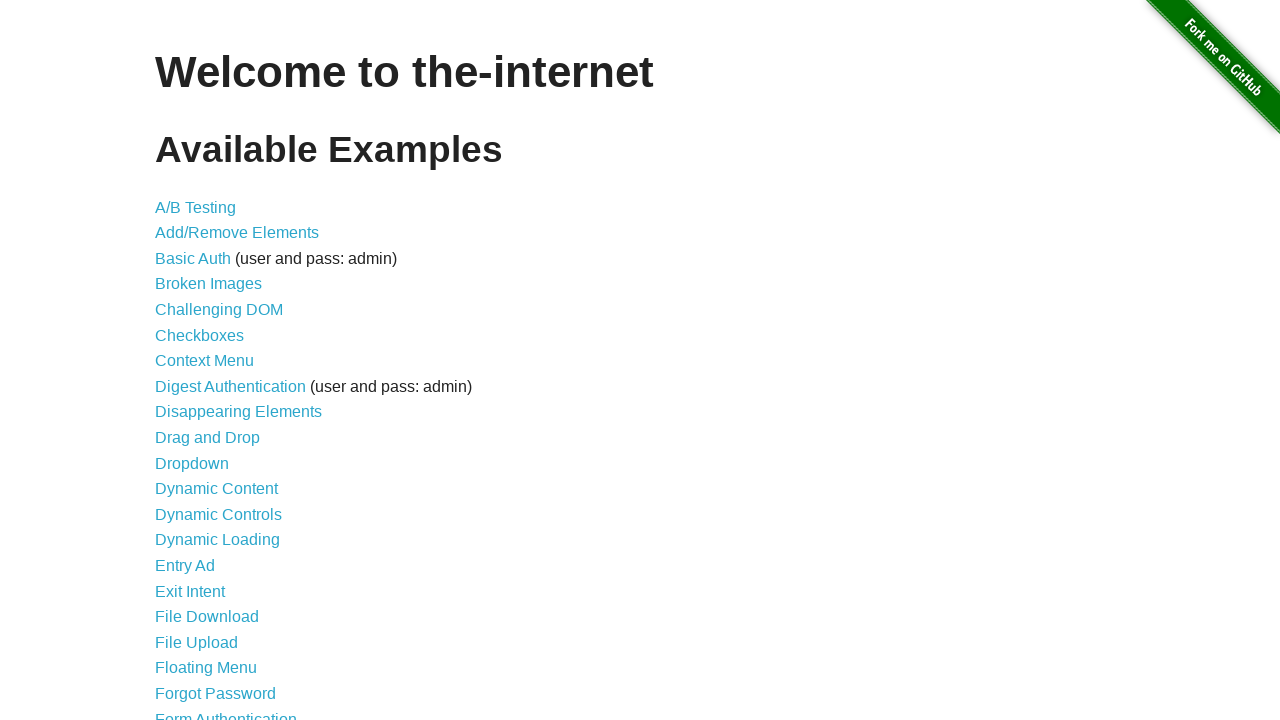

jQuery Growl library loaded and available
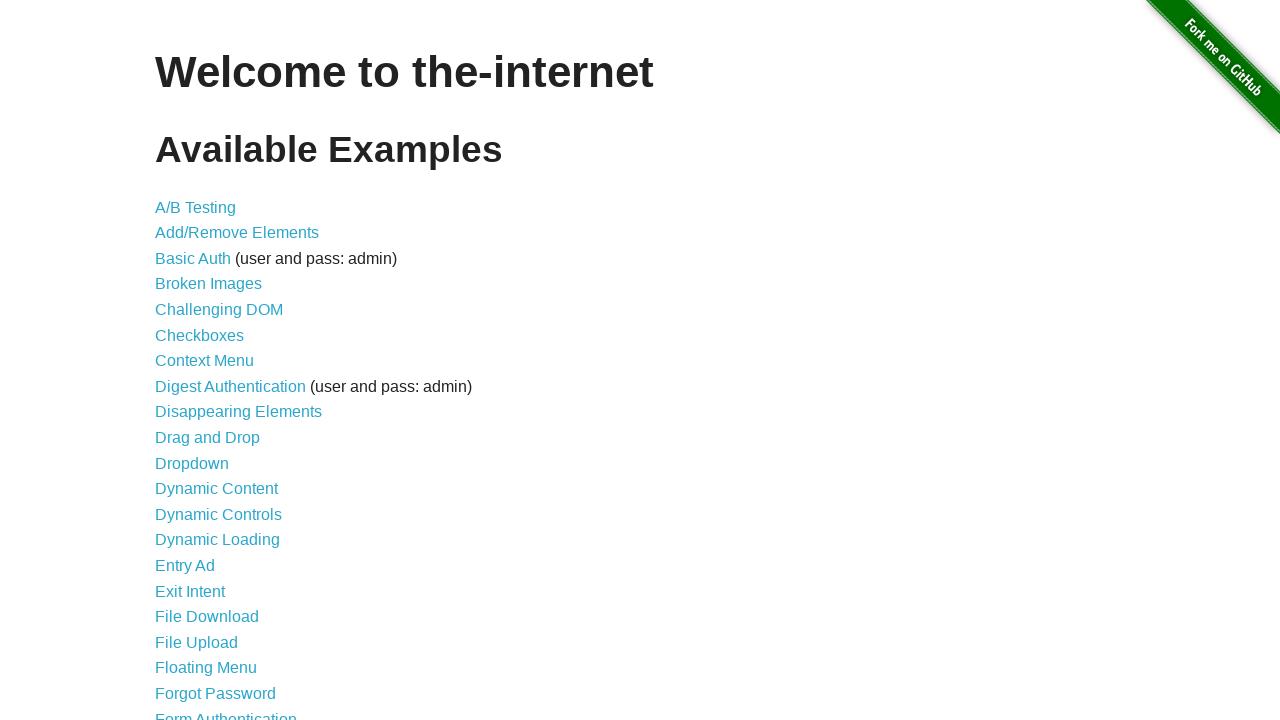

Injected jQuery Growl CSS stylesheet into the page
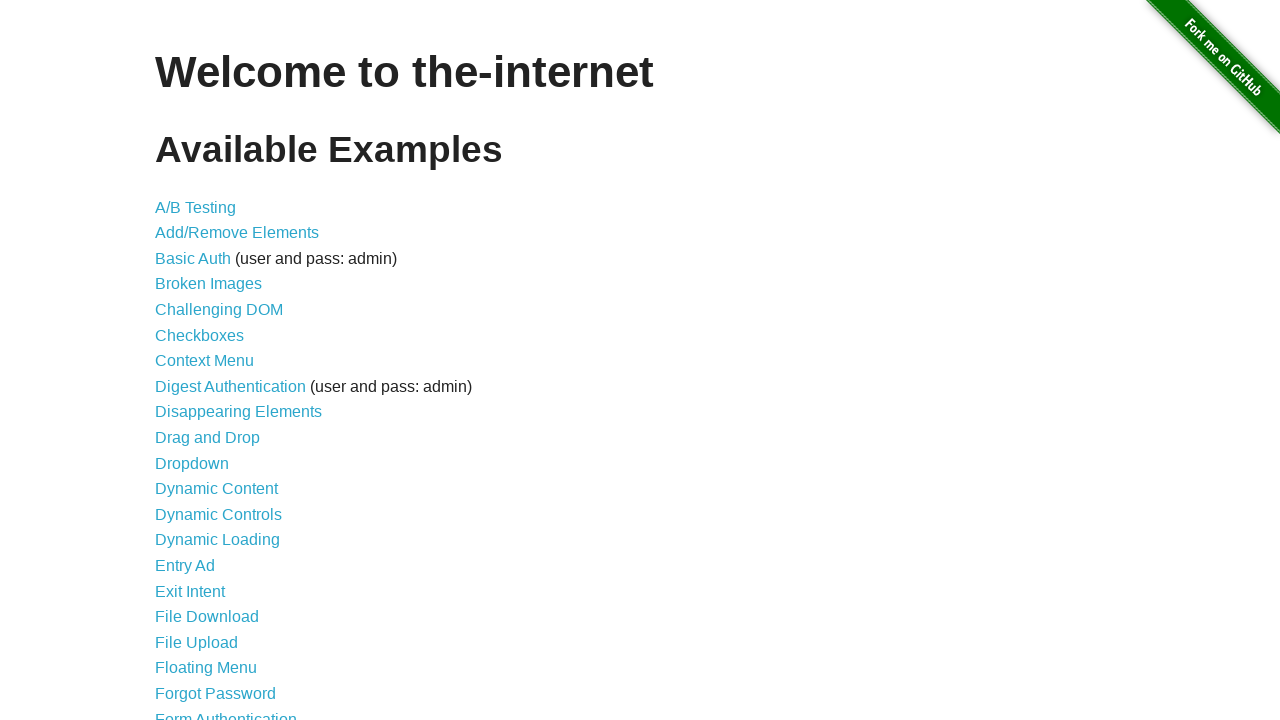

Displayed jQuery Growl notification with title 'GET' and message '/'
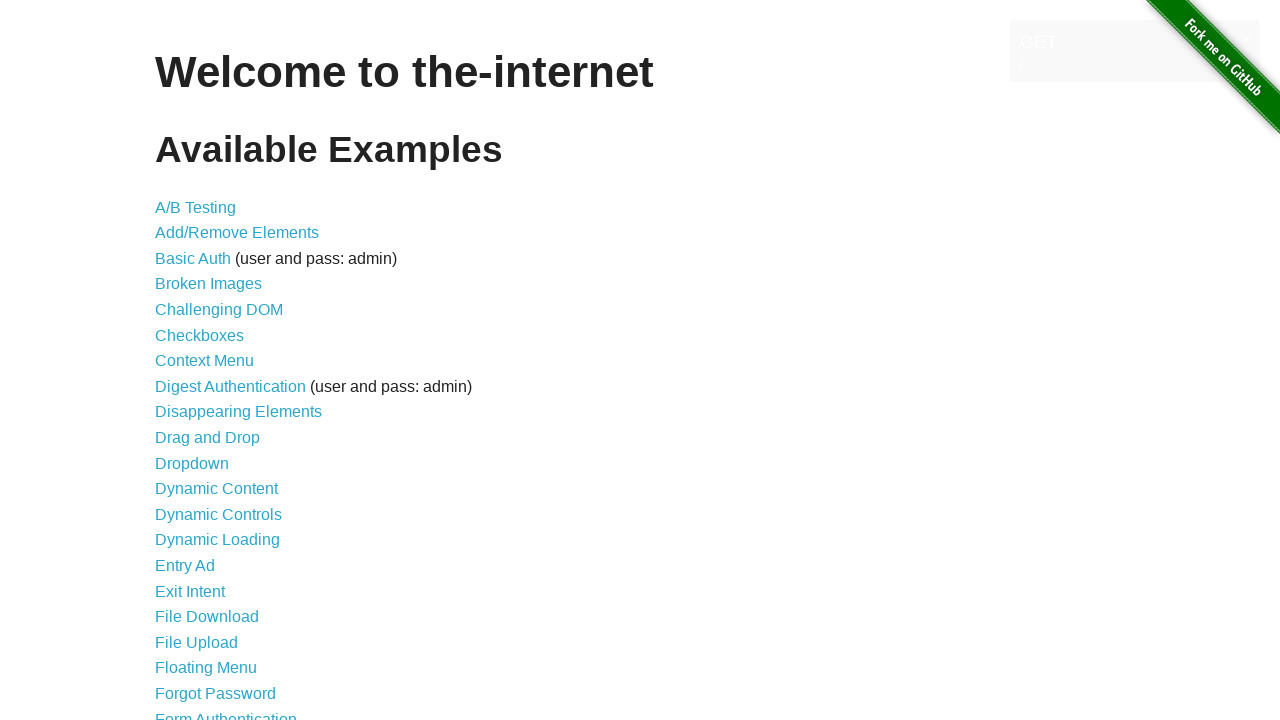

Waited 2 seconds to view the notification
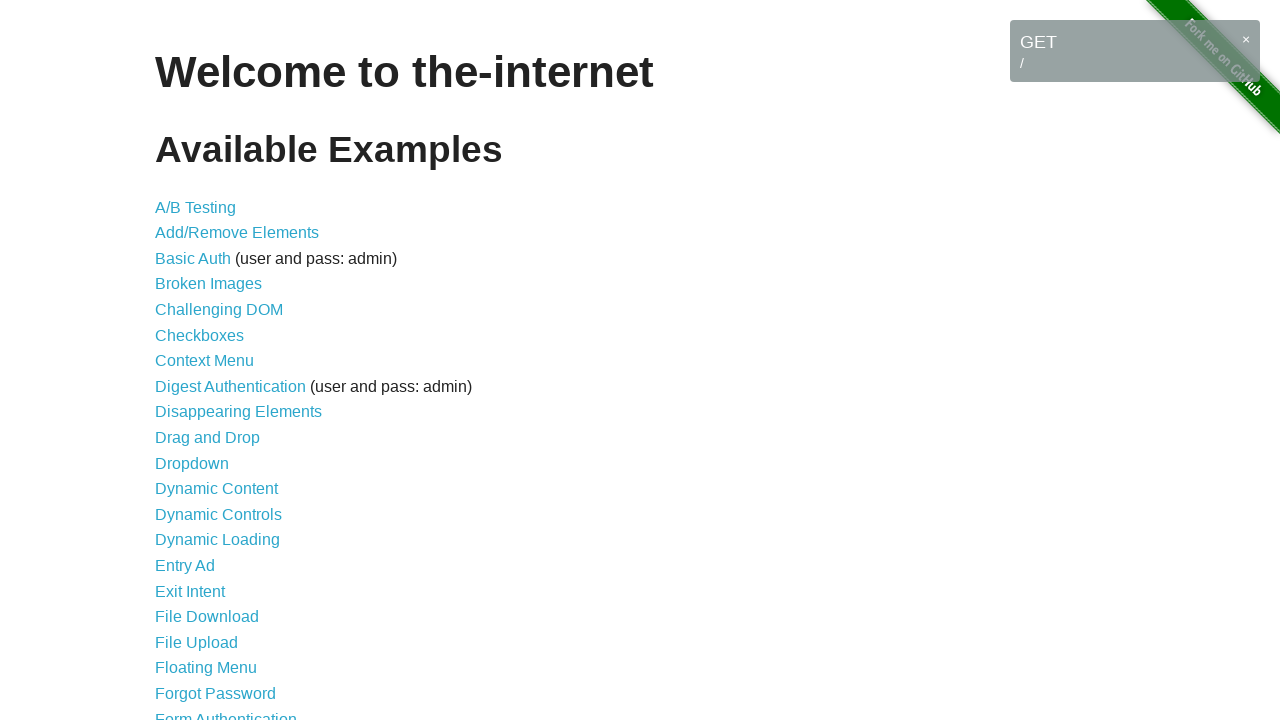

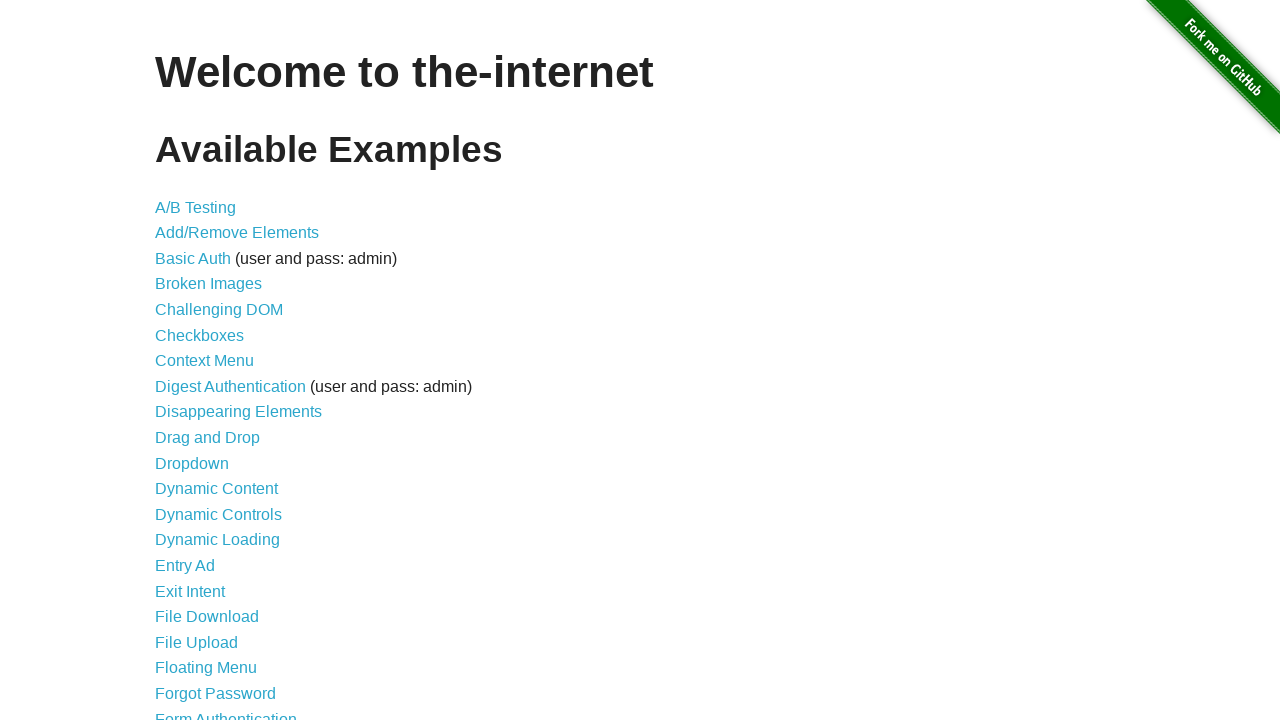